Tests notification message functionality by clicking a link and waiting for a success message to appear

Starting URL: http://the-internet.herokuapp.com/notification_message_rendered

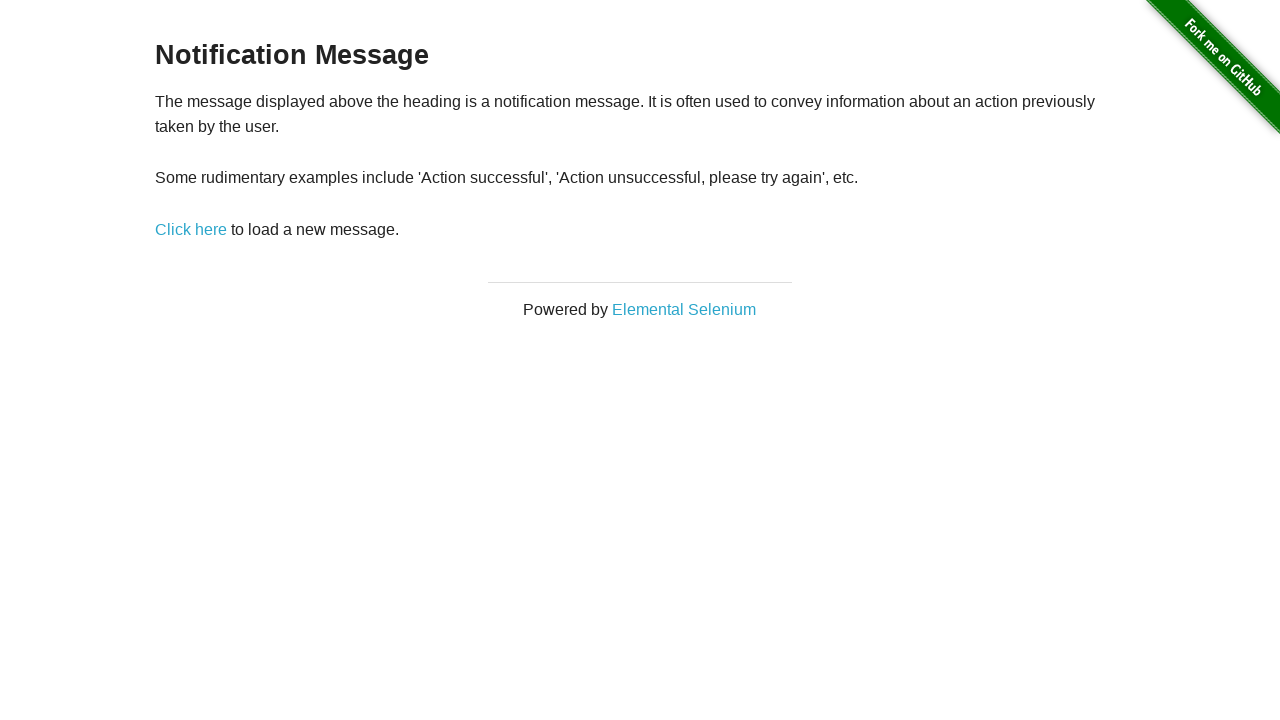

Clicked notification message link at (191, 229) on div#content a
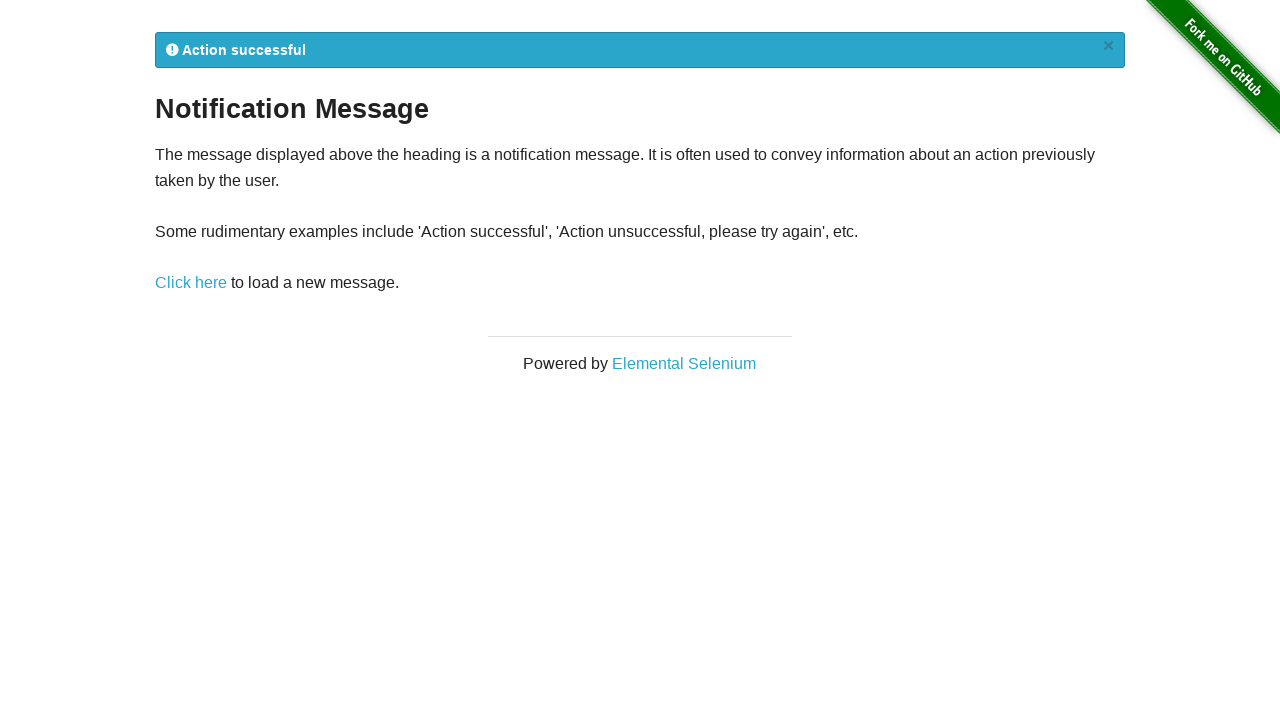

Flash message notification element appeared
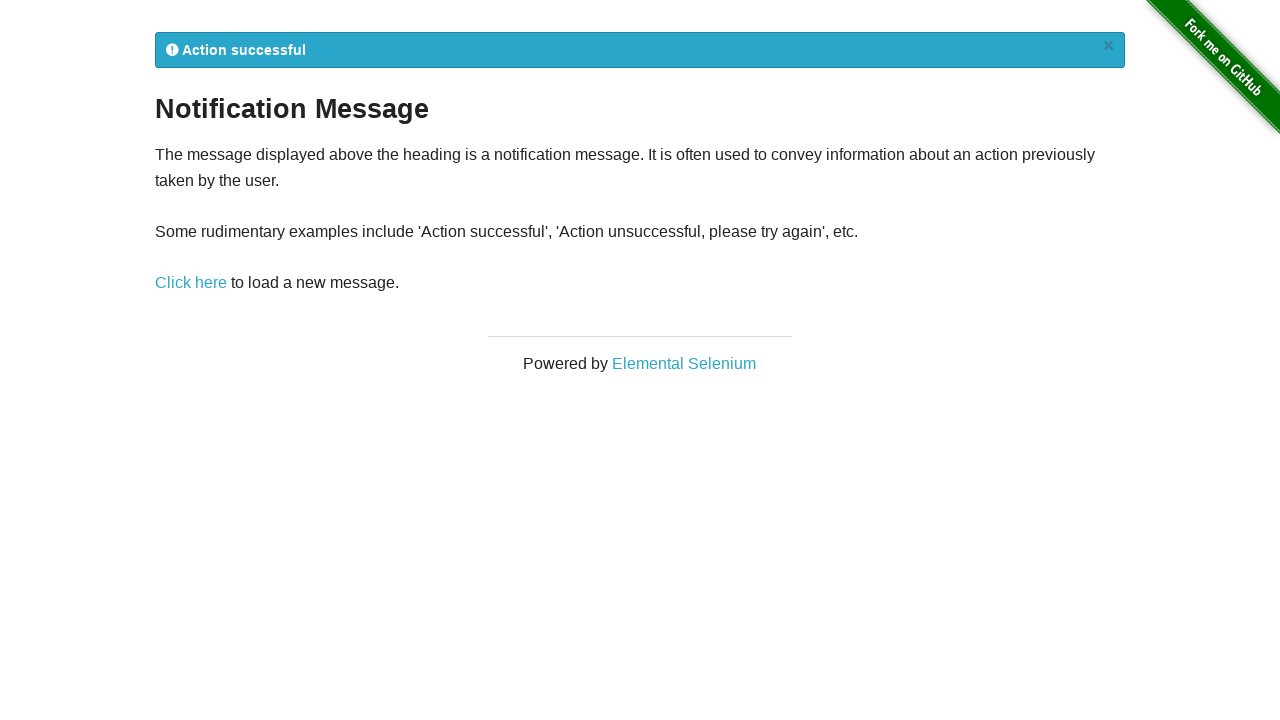

Success message 'Action successful' displayed in notification
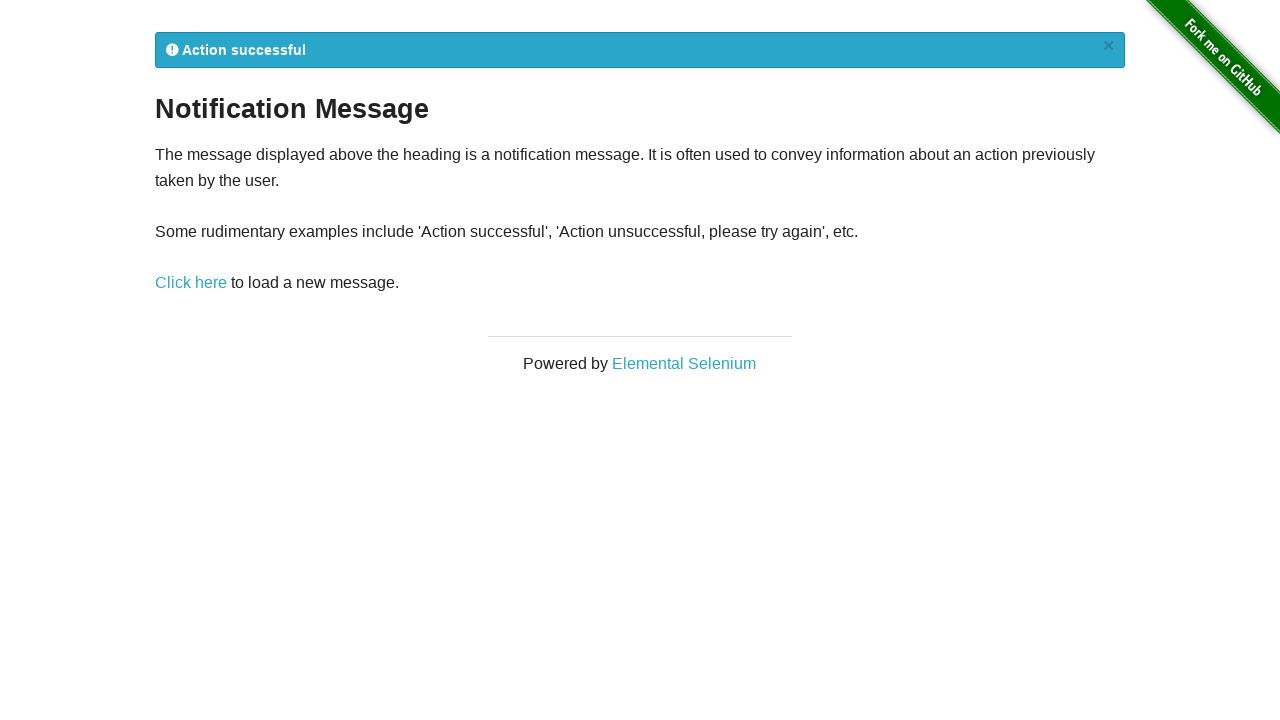

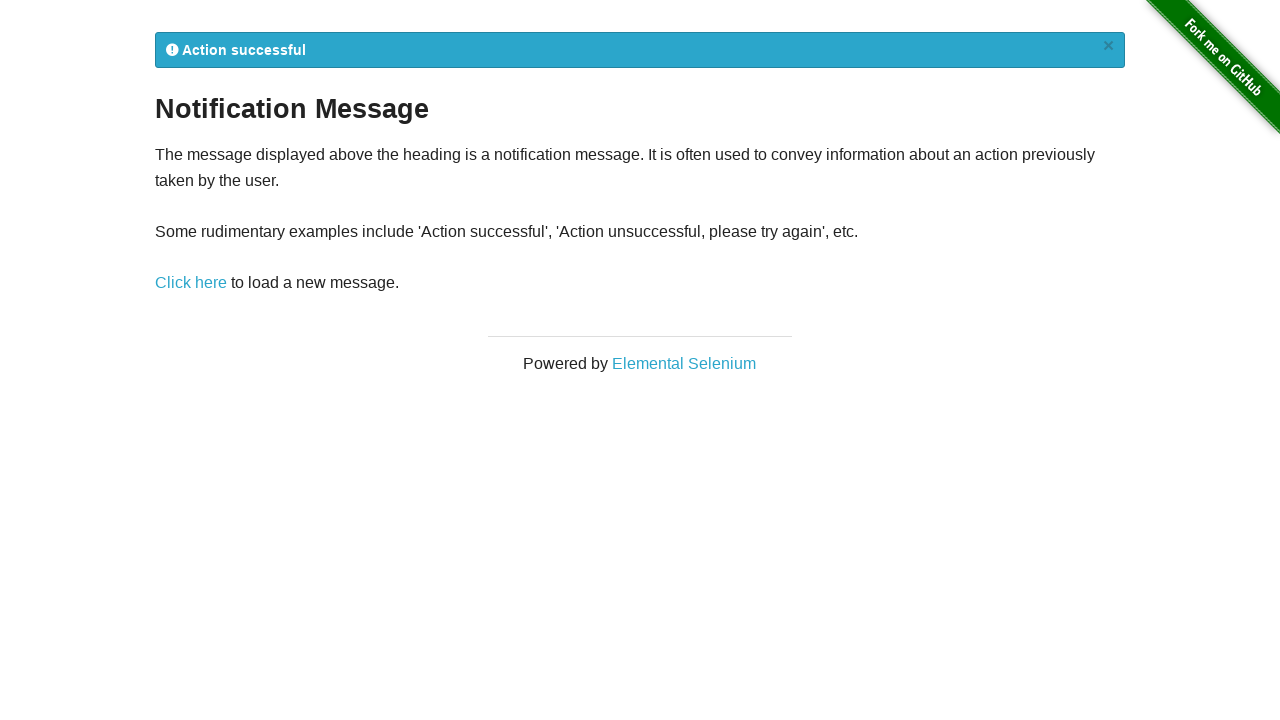